Tests context menu functionality by right-clicking on an element and handling the resulting alert dialog

Starting URL: https://www.lambdatest.com/selenium-playground

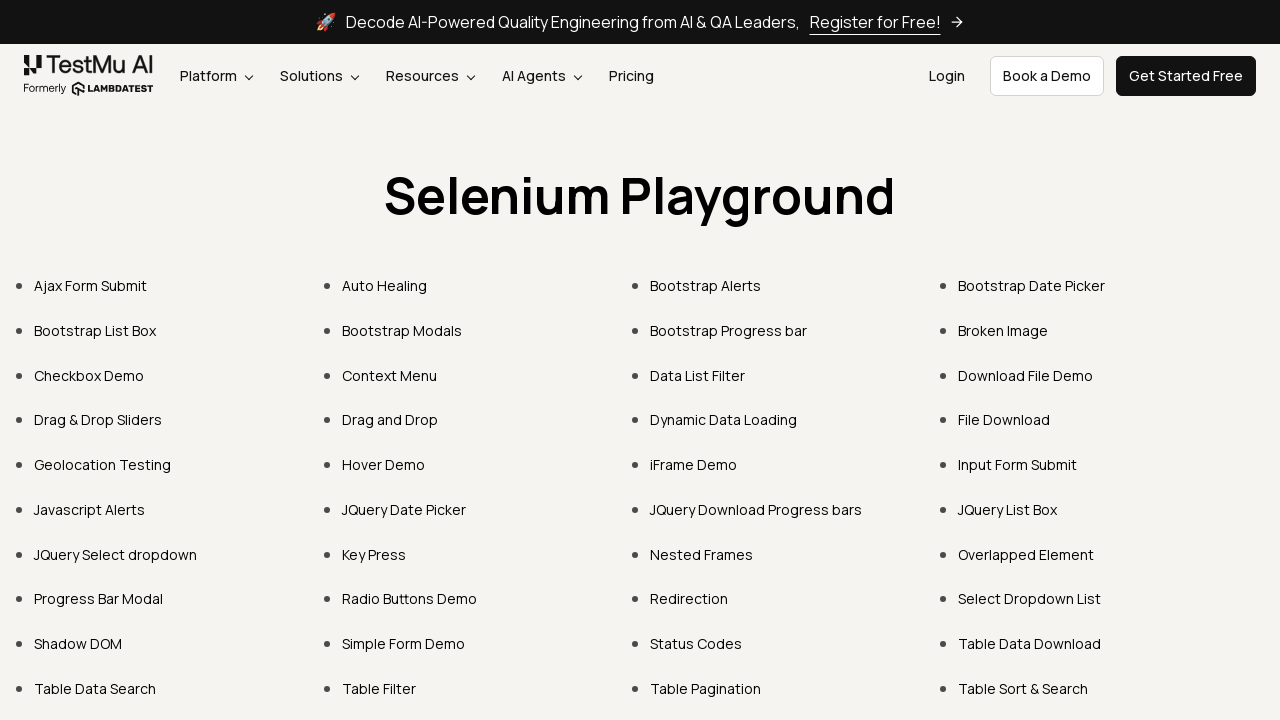

Clicked on Context Menu link to navigate to context menu page at (390, 375) on internal:text="Context Menu"i
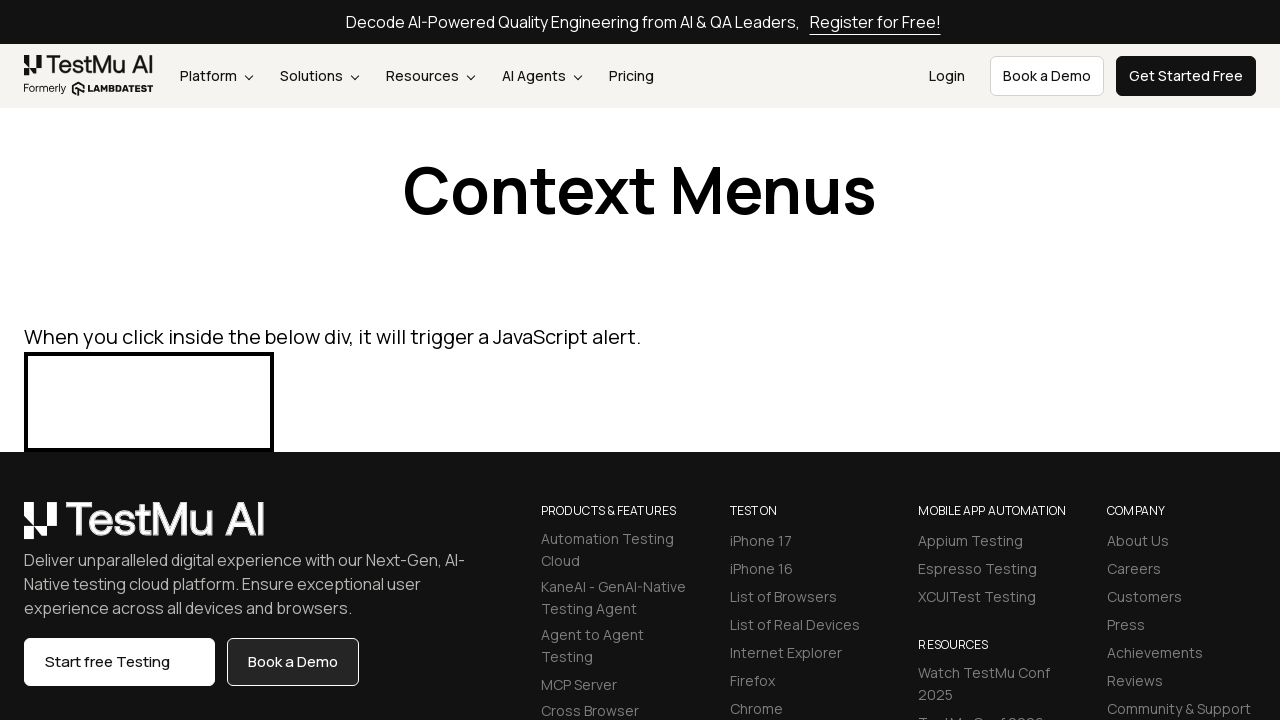

Set up dialog handler to accept alerts
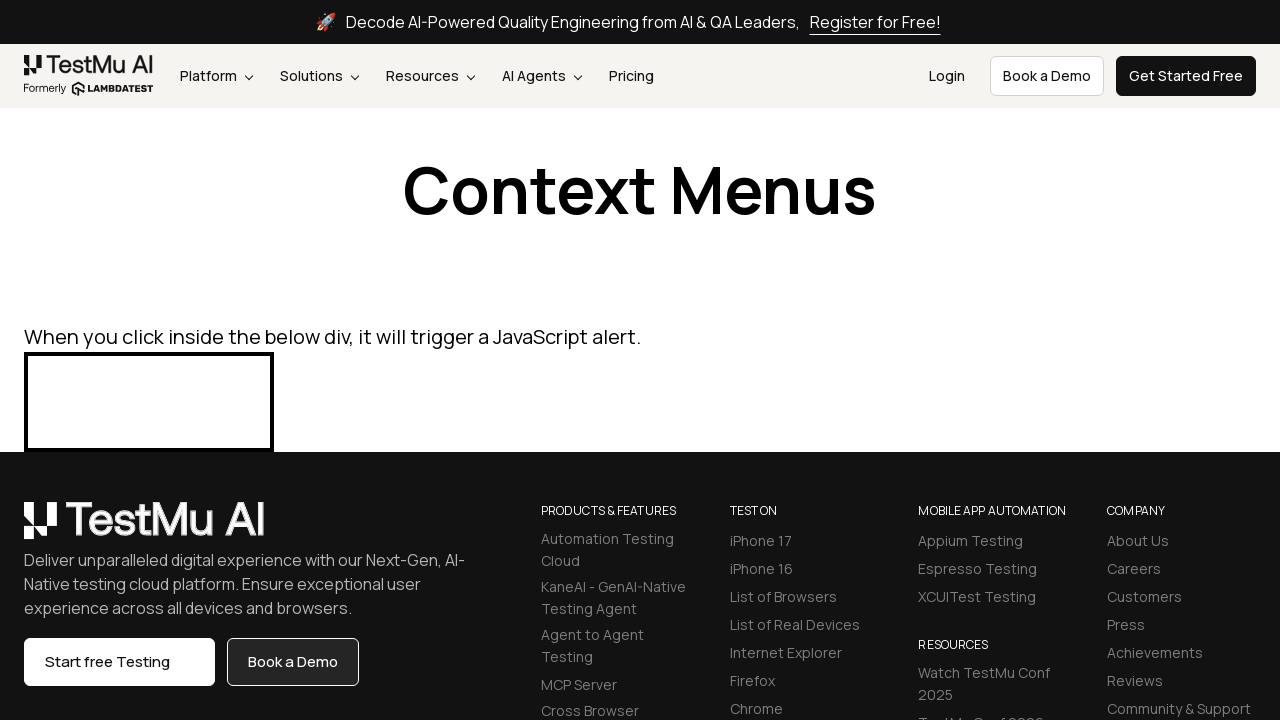

Right-clicked on hot-spot element to trigger context menu at (149, 402) on #hot-spot
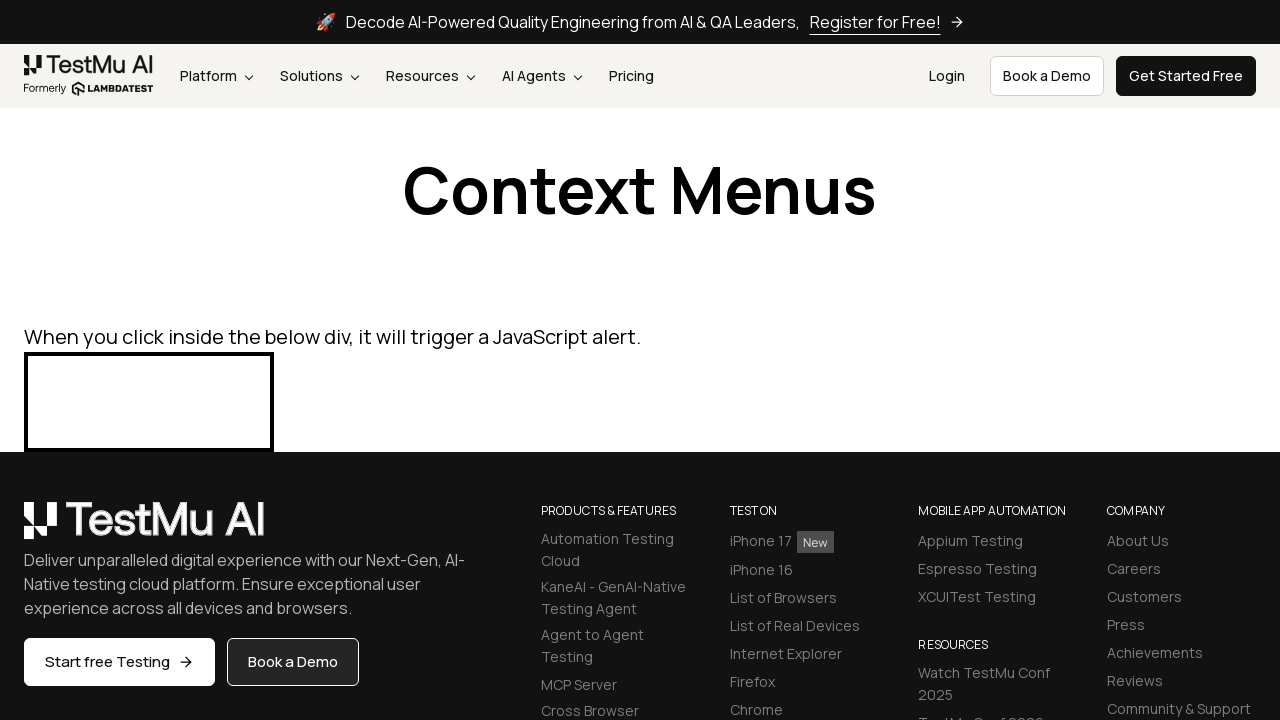

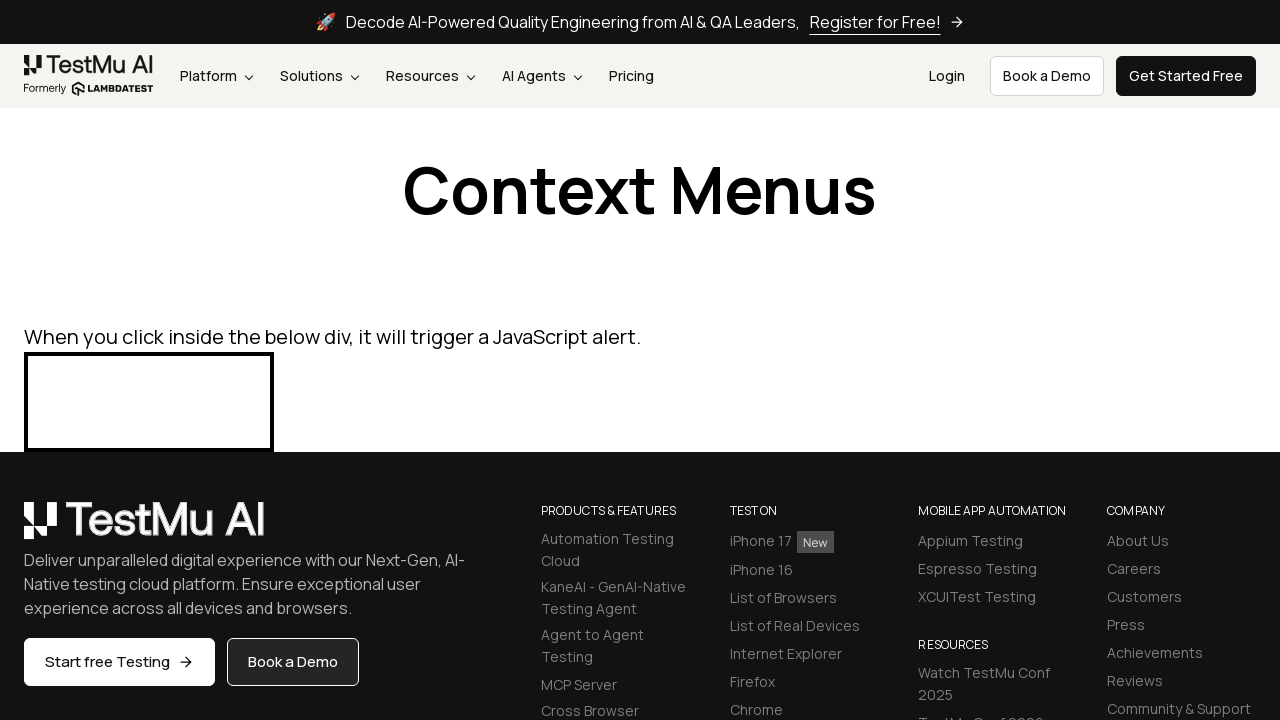